Tests drag and drop functionality by dragging a ball element to two different drop zones and verifying the drops are successful

Starting URL: https://v1.training-support.net/selenium/drag-drop

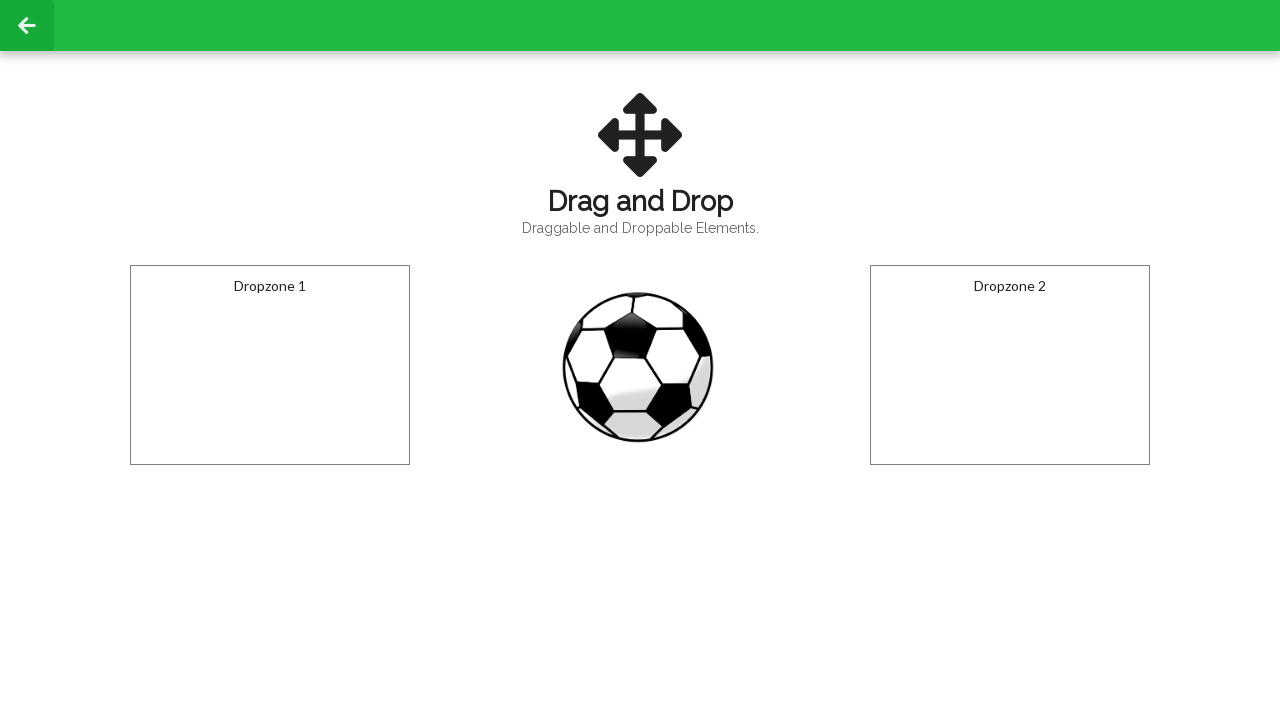

Located draggable ball element
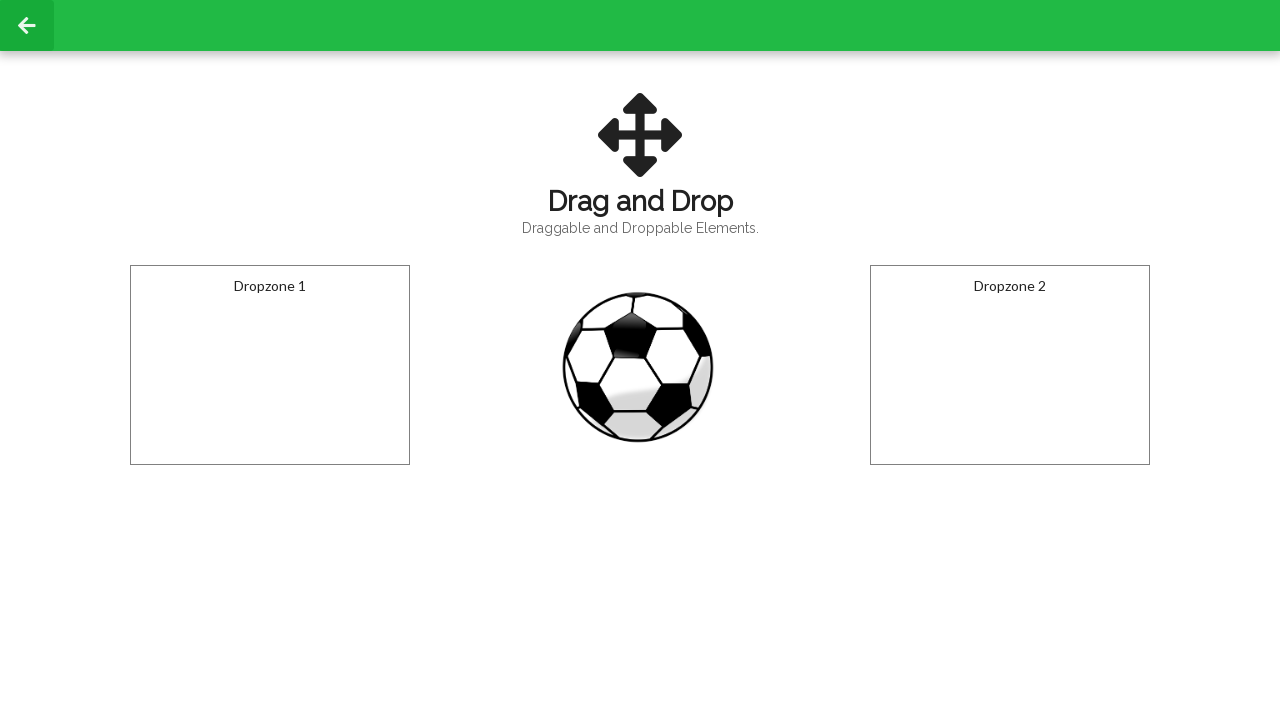

Located first drop zone
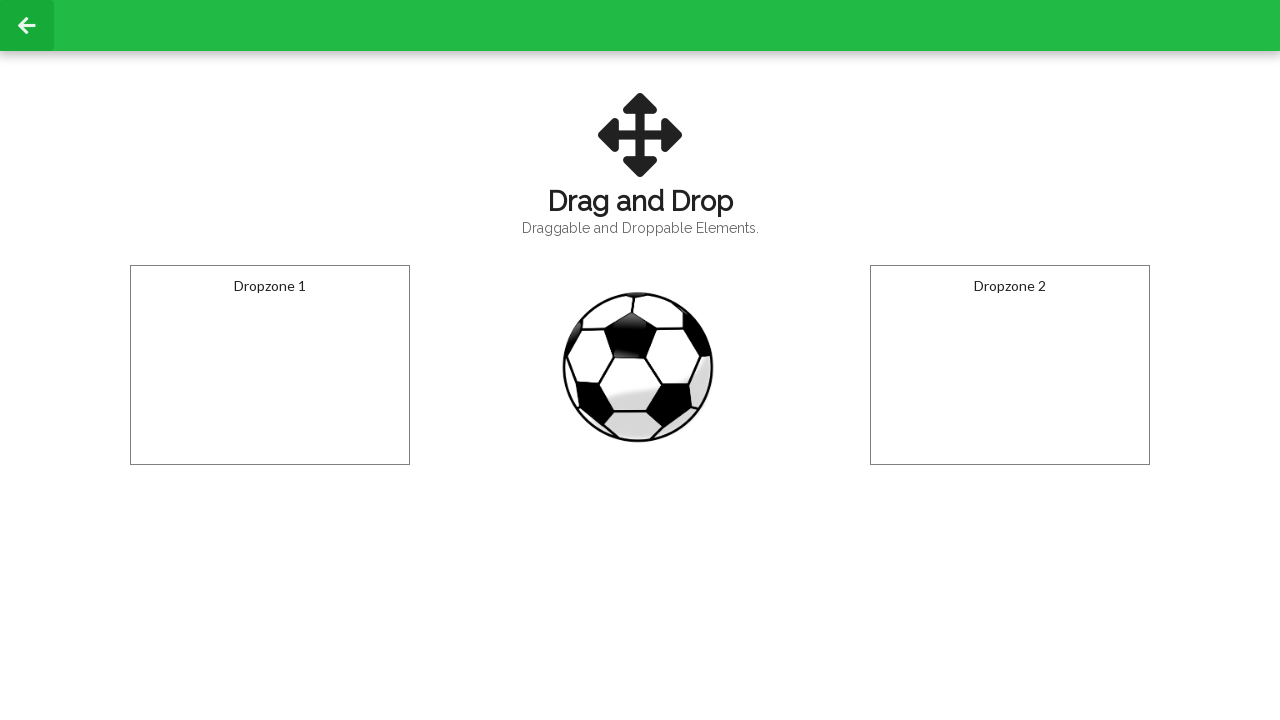

Located second drop zone
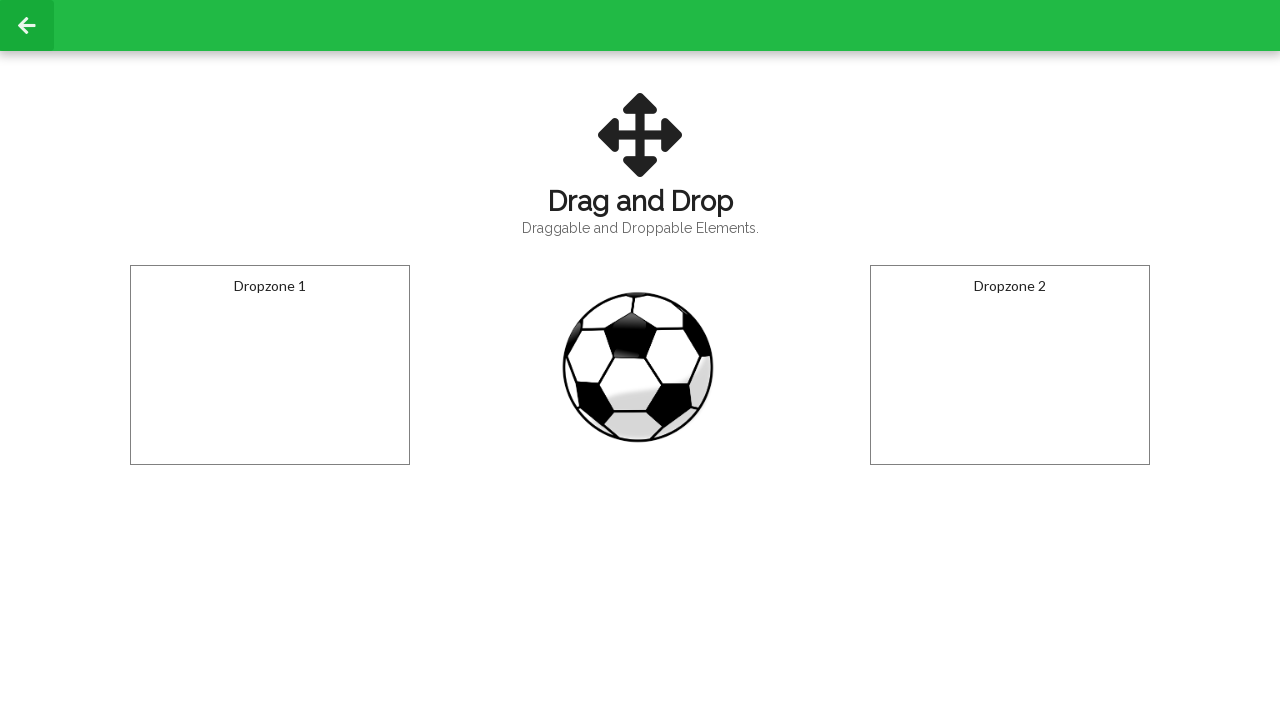

Dragged ball to first drop zone at (270, 365)
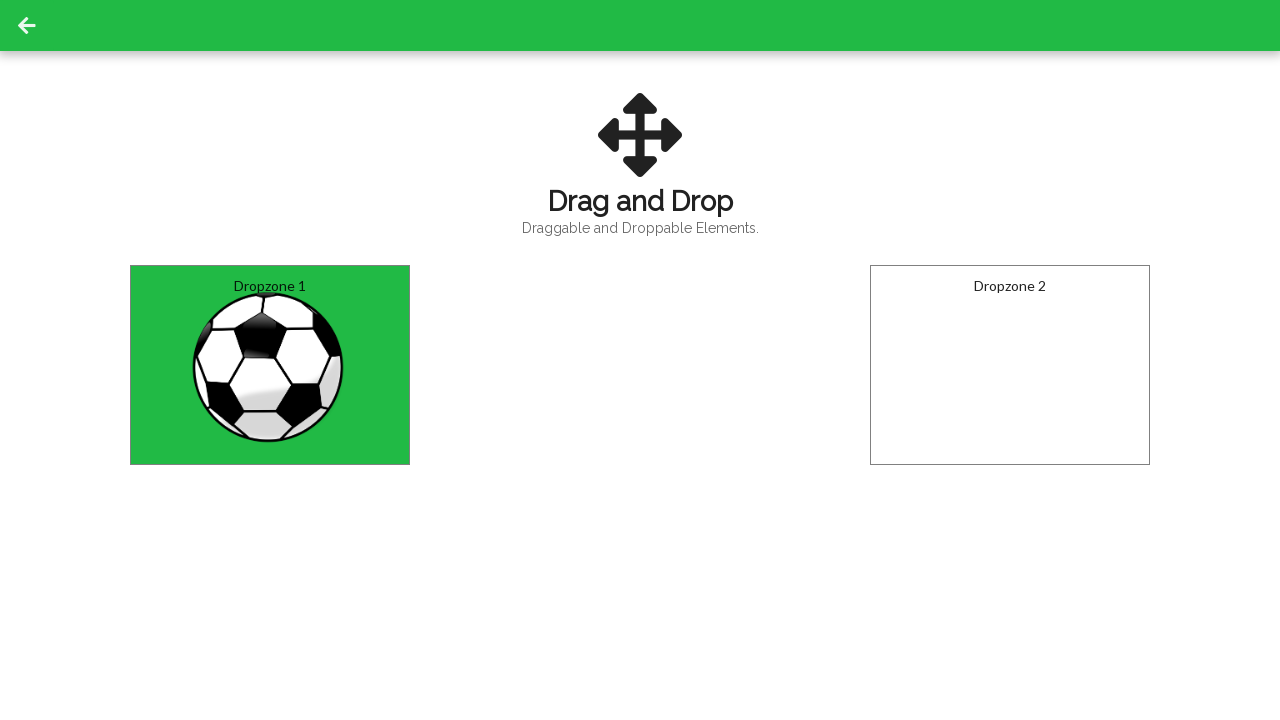

First drop zone confirmed with 'Dropped!' message
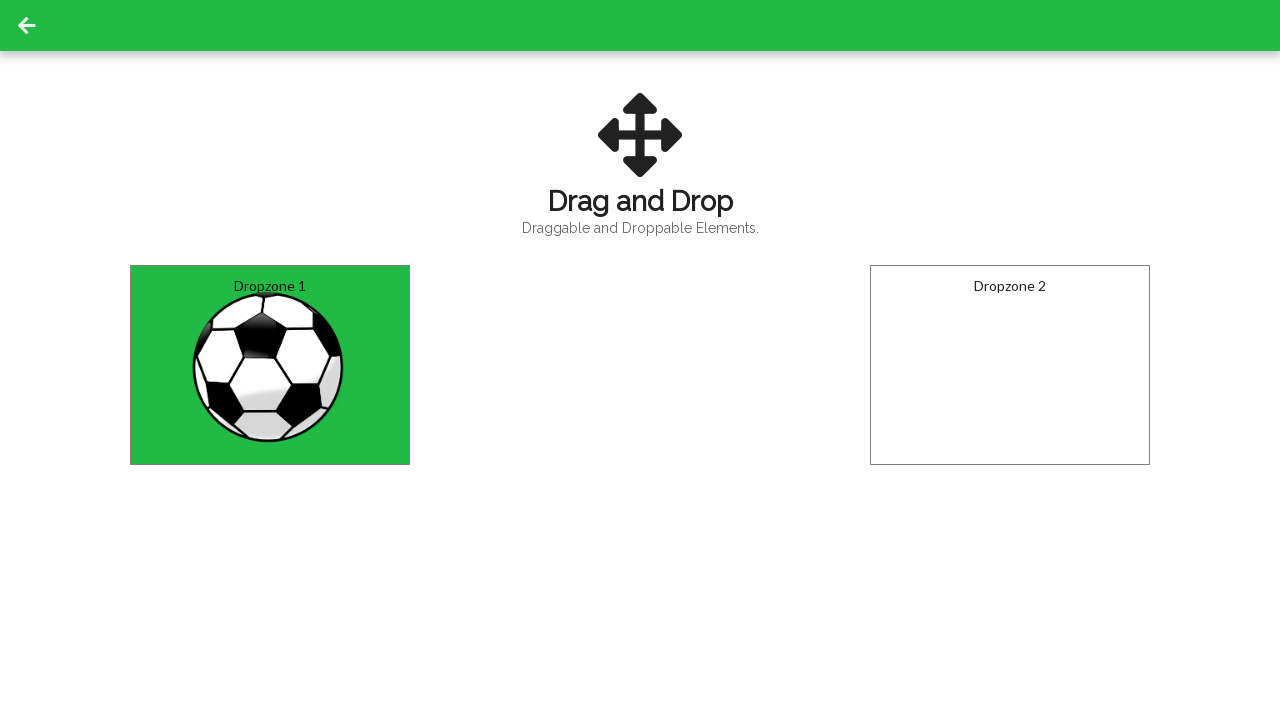

Dragged ball to second drop zone at (1010, 365)
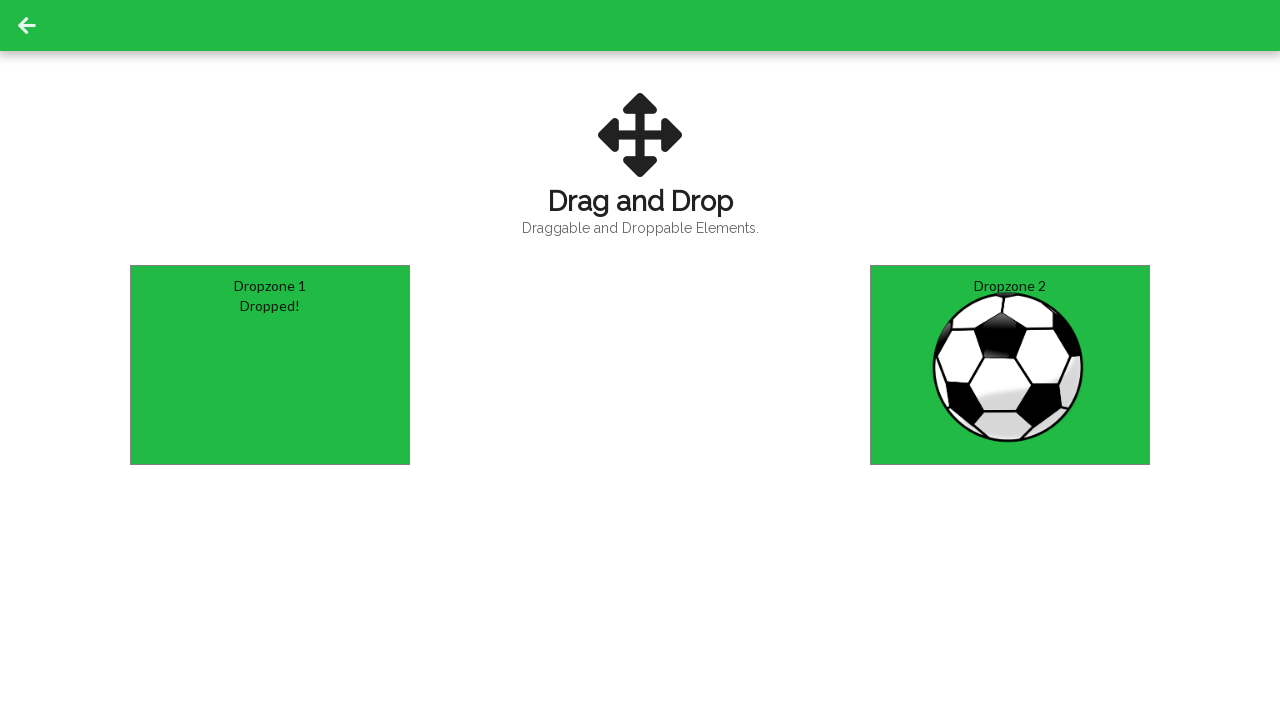

Second drop zone confirmed with 'Dropped!' message
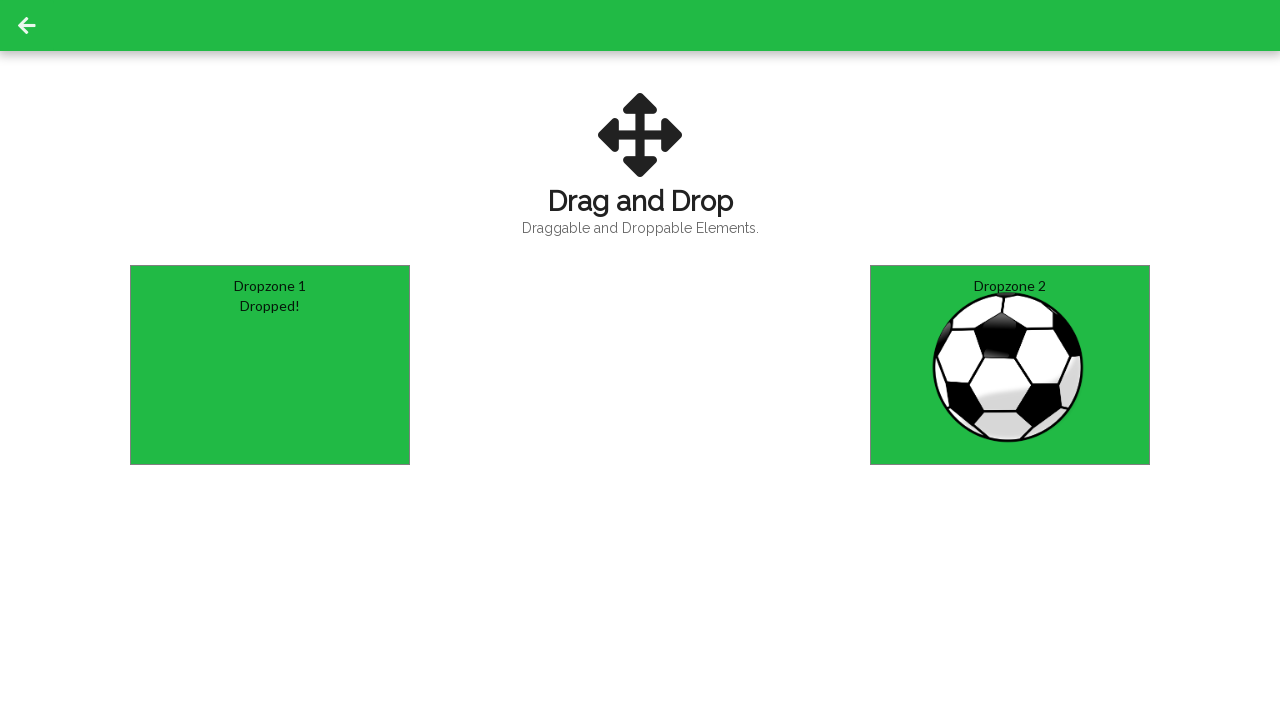

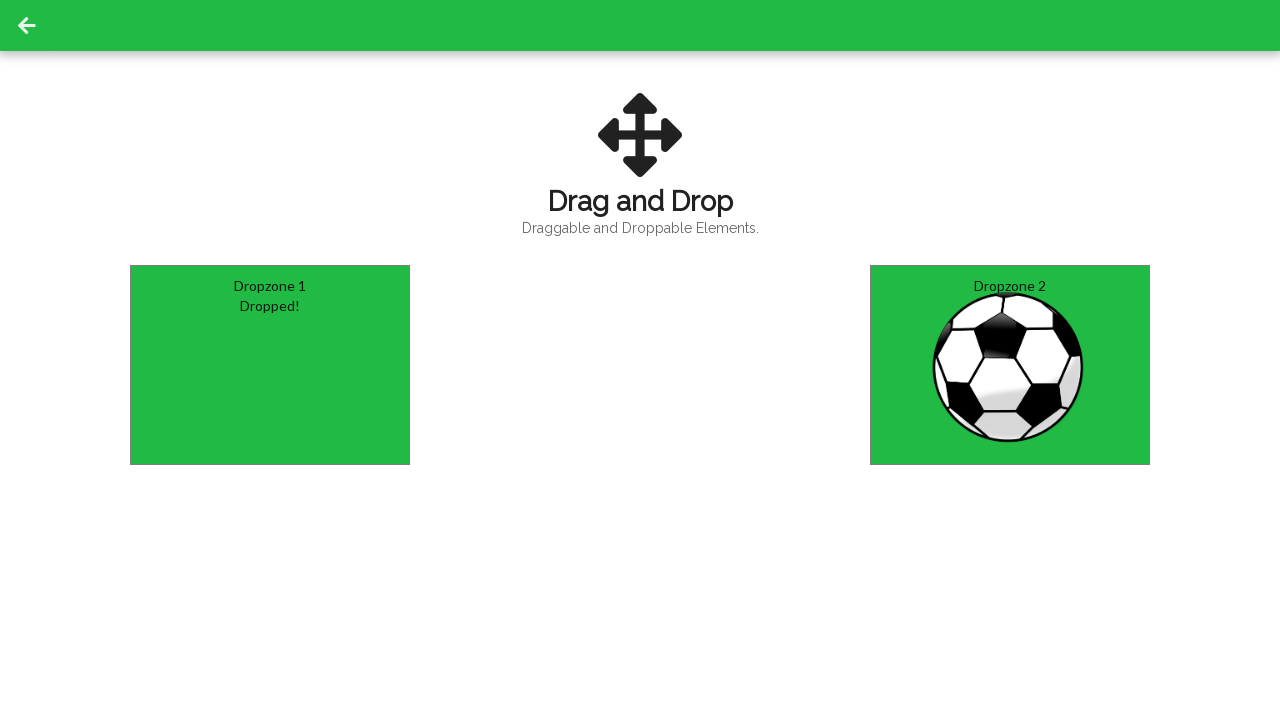